Tests iframe handling by navigating to W3Schools, clicking on a "Try it Yourself" link, switching to a new tab, then switching into an iframe to read content from an h1 element.

Starting URL: https://www.w3schools.com/

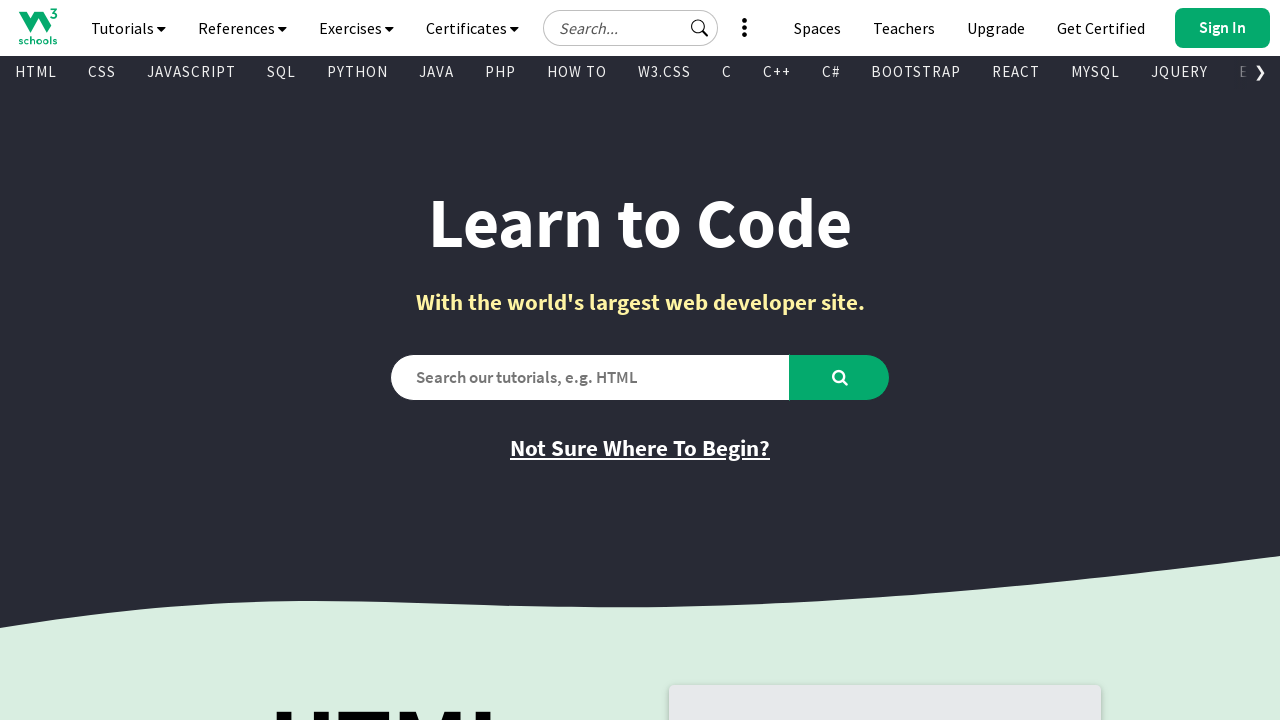

Clicked the second 'Try it Yourself' link at (785, 360) on (//a[text()='Try it Yourself'])[2]
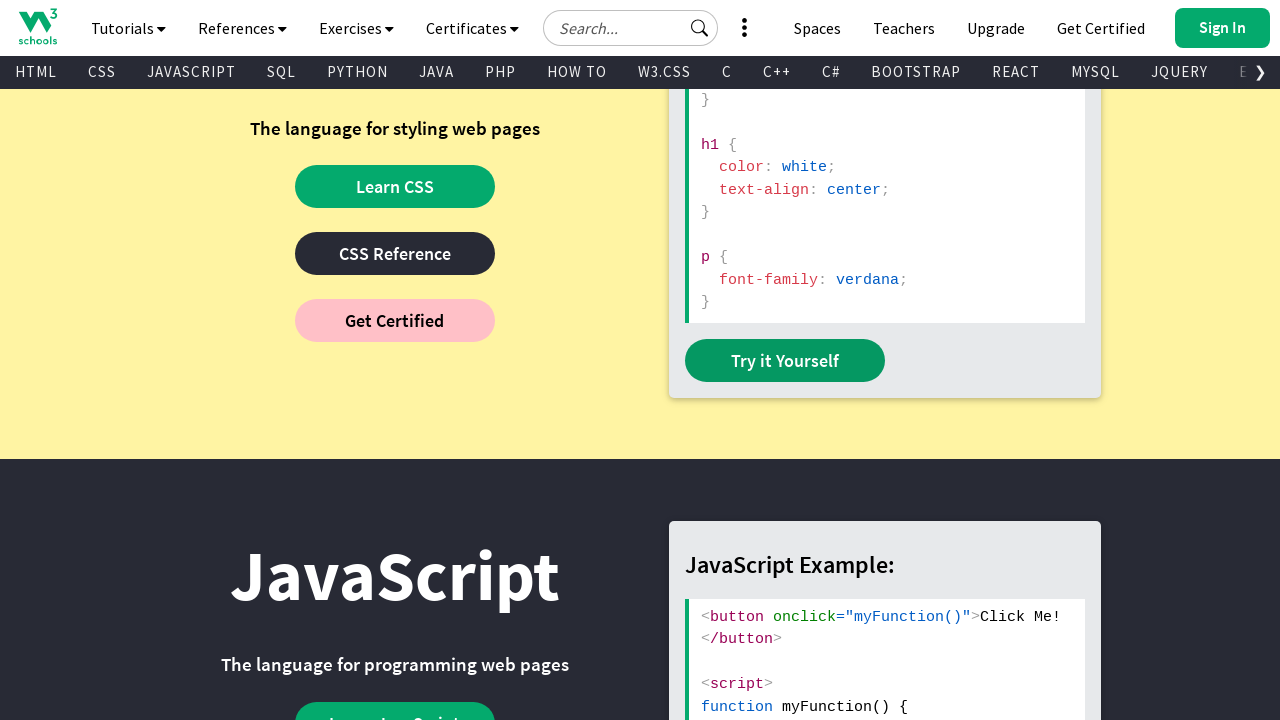

Initiated new tab opening via 'Try it Yourself' link at (785, 360) on (//a[text()='Try it Yourself'])[2]
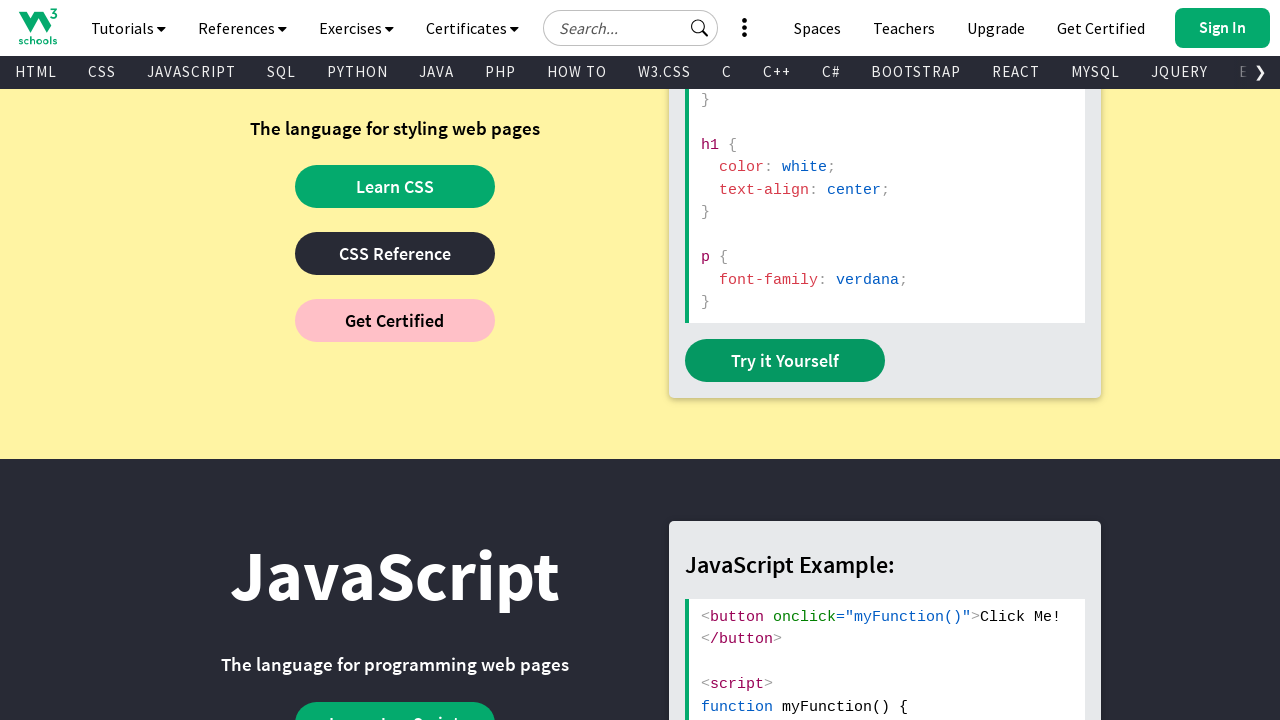

Switched to new tab
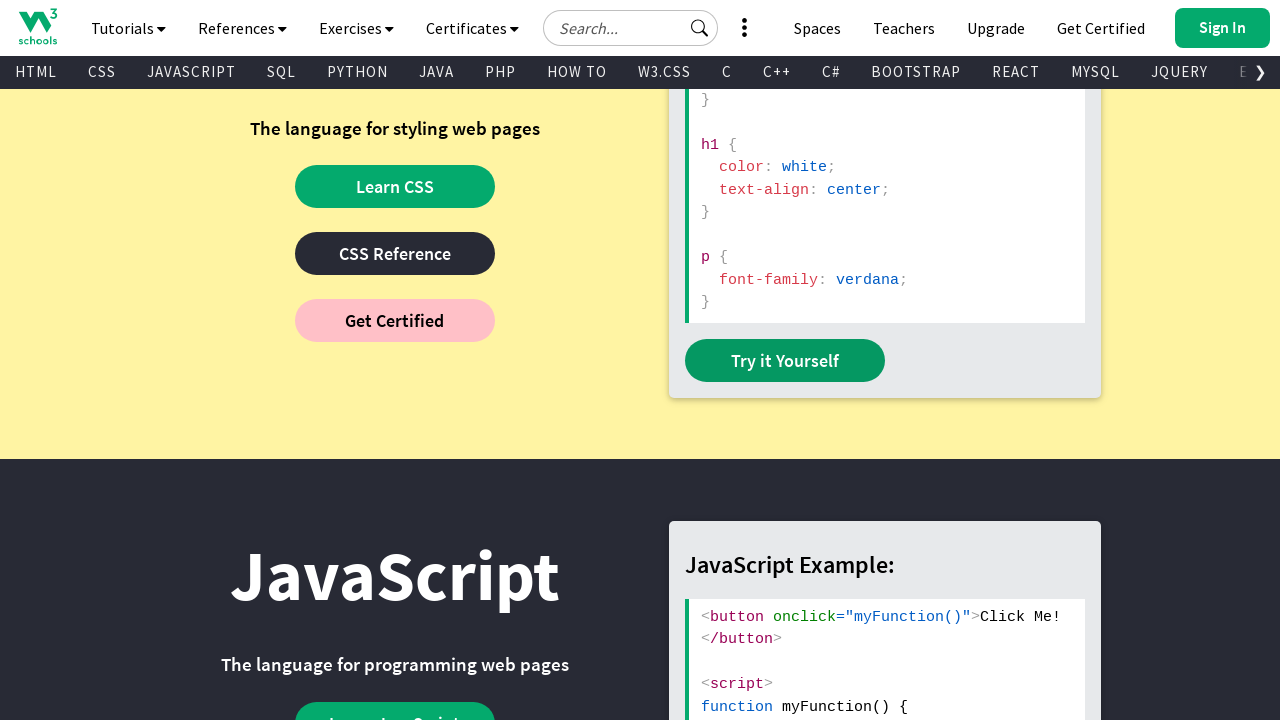

New tab loaded completely
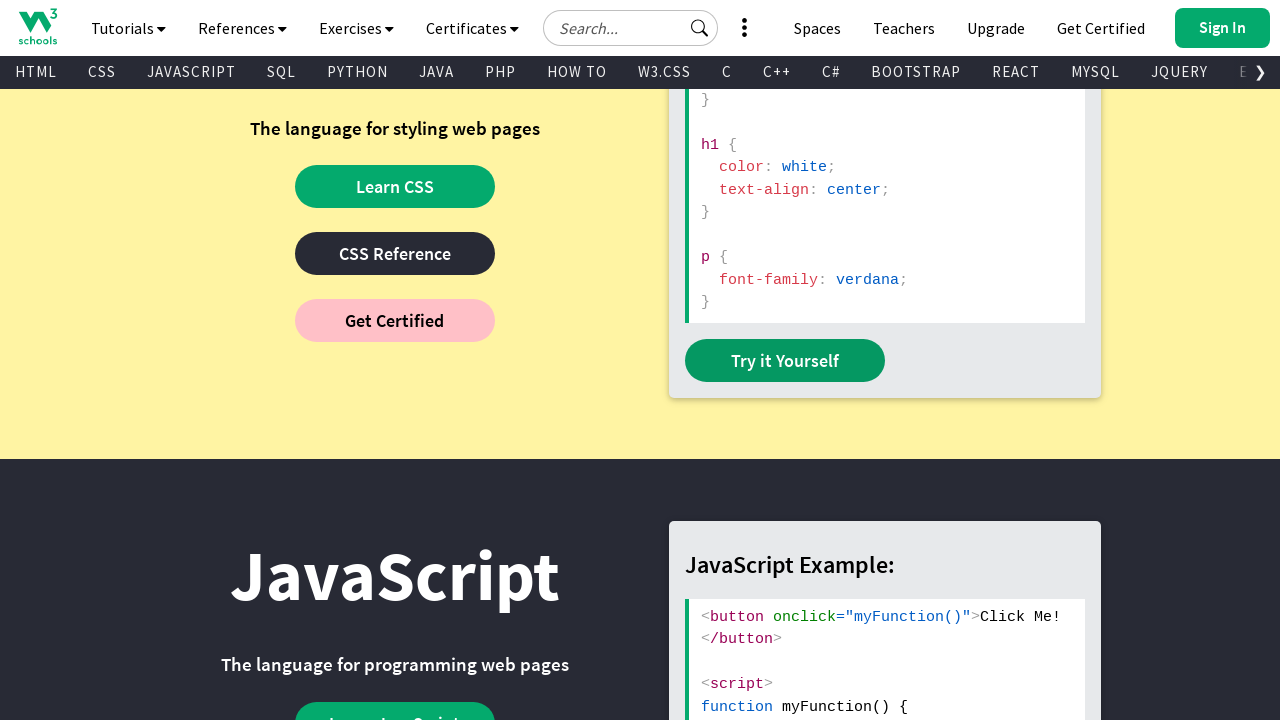

iframe with name 'iframeResult' is available
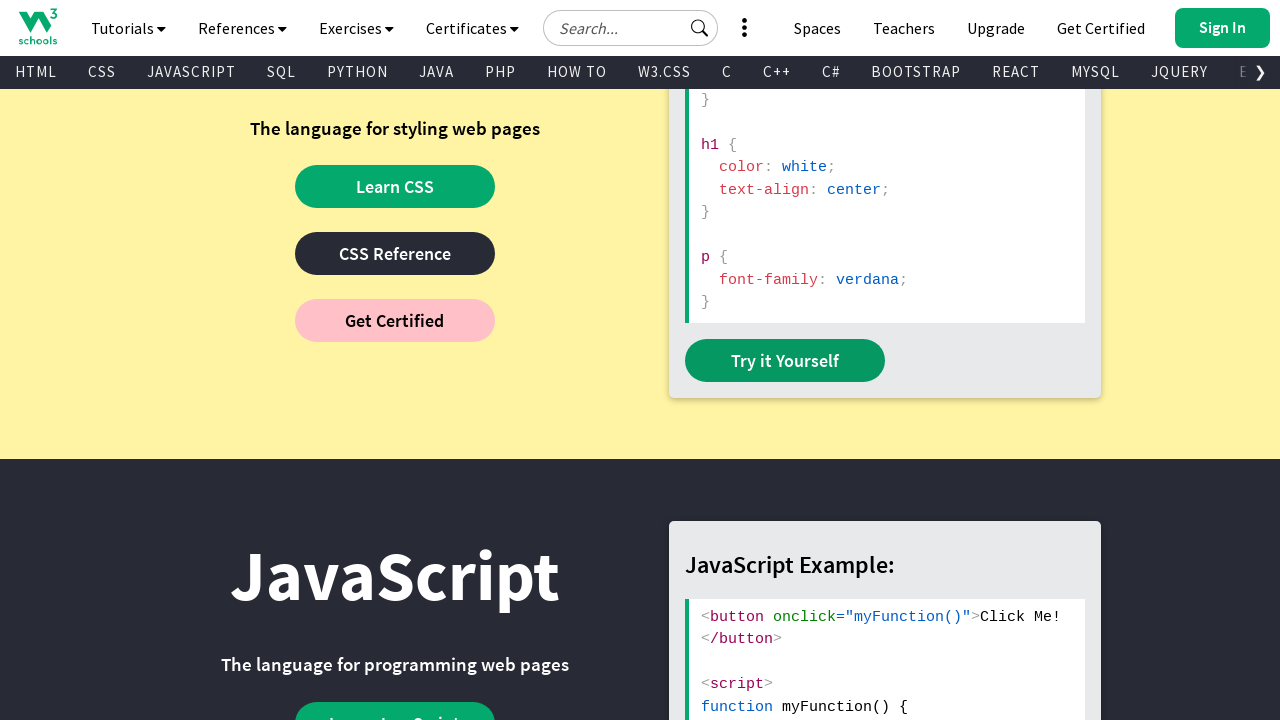

Located and switched to iframe frame
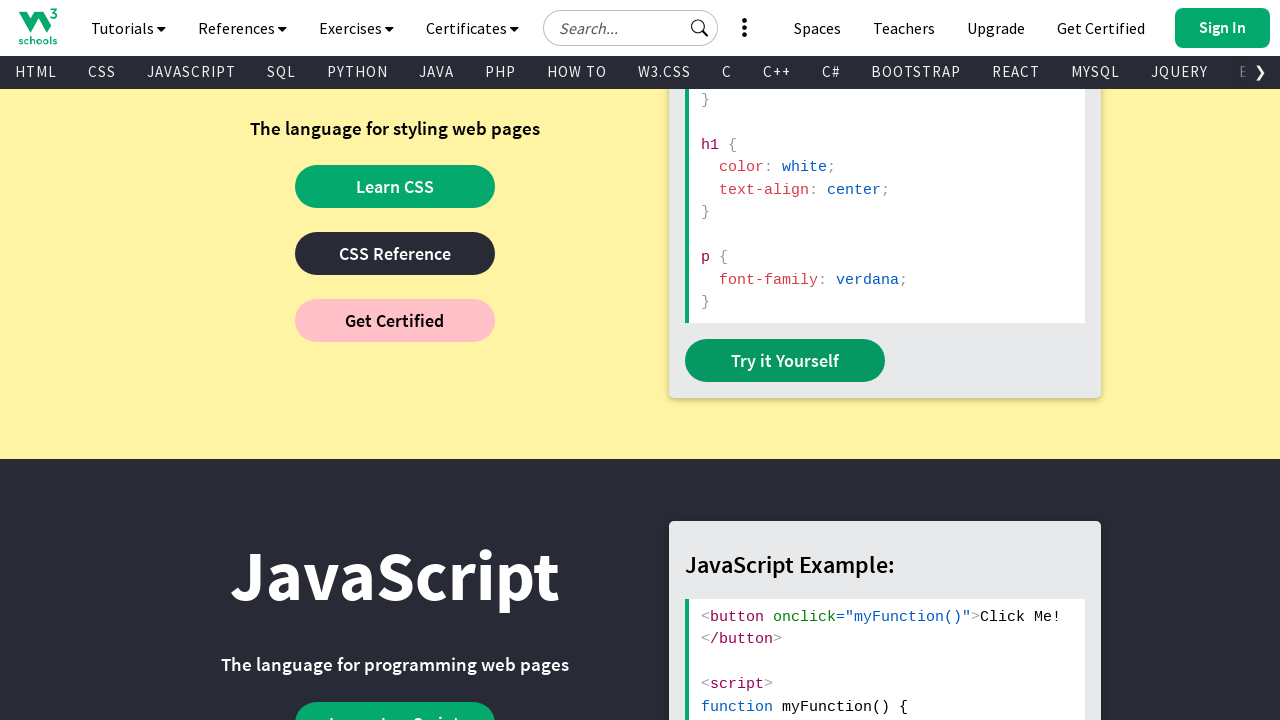

h1 element containing 'My' found in iframe
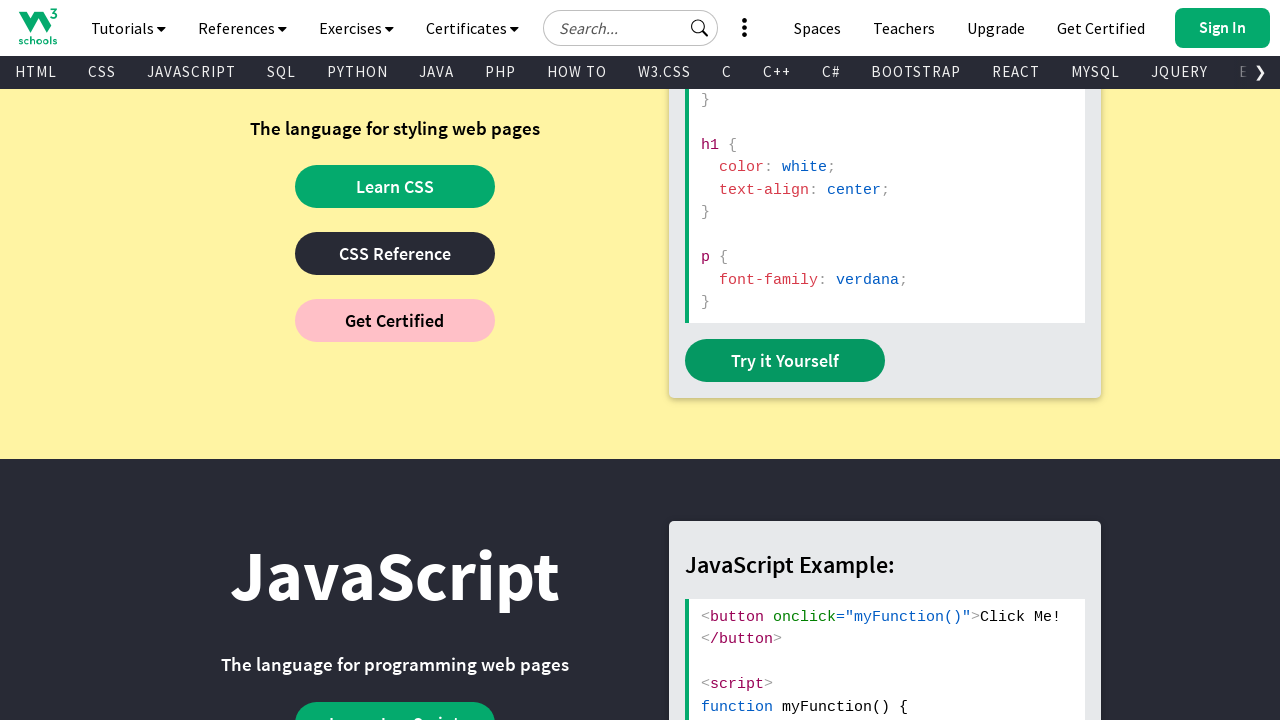

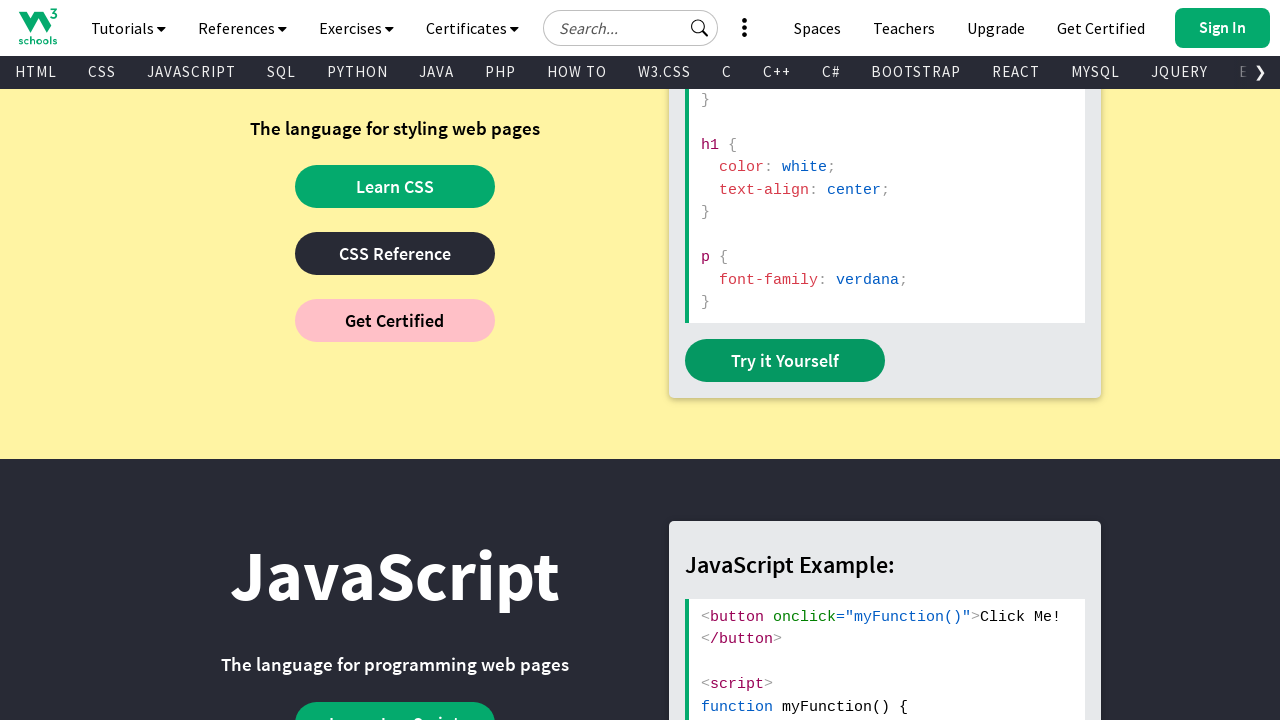